Tests adding multiple todo items to the list and verifies they appear correctly

Starting URL: https://demo.playwright.dev/todomvc

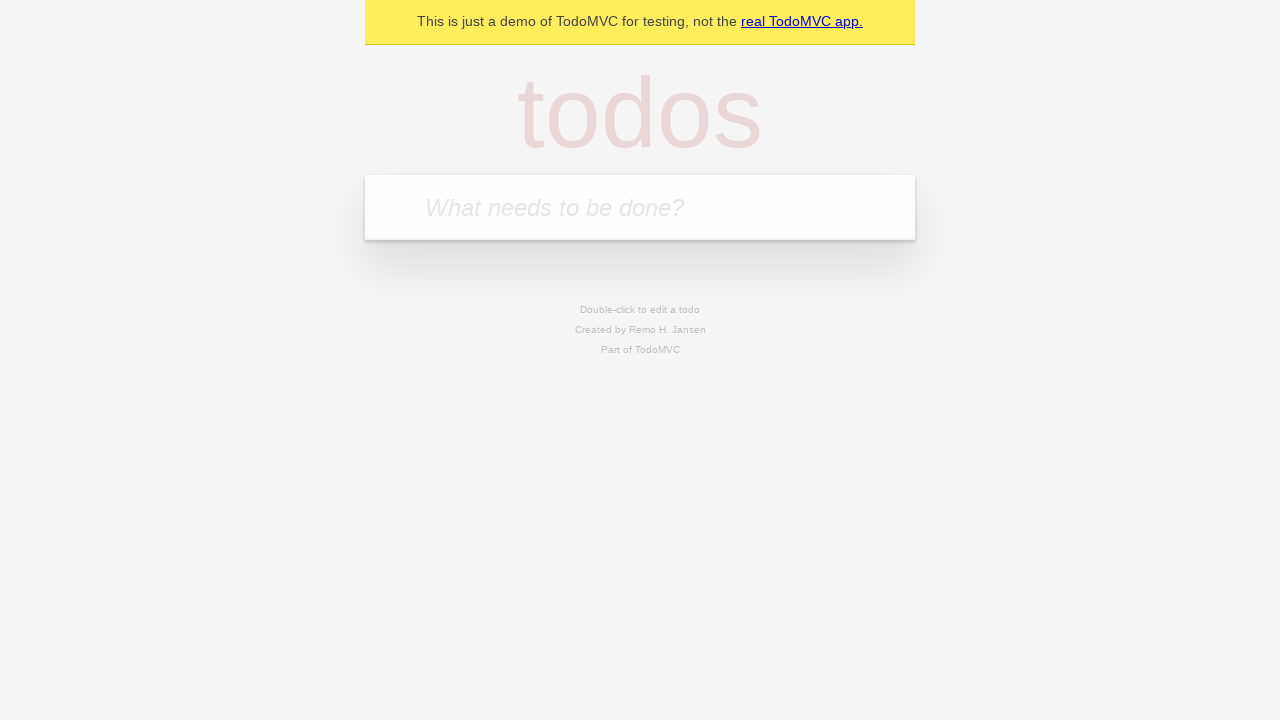

Filled todo input with 'buy some cheese' on internal:attr=[placeholder="What needs to be done?"i]
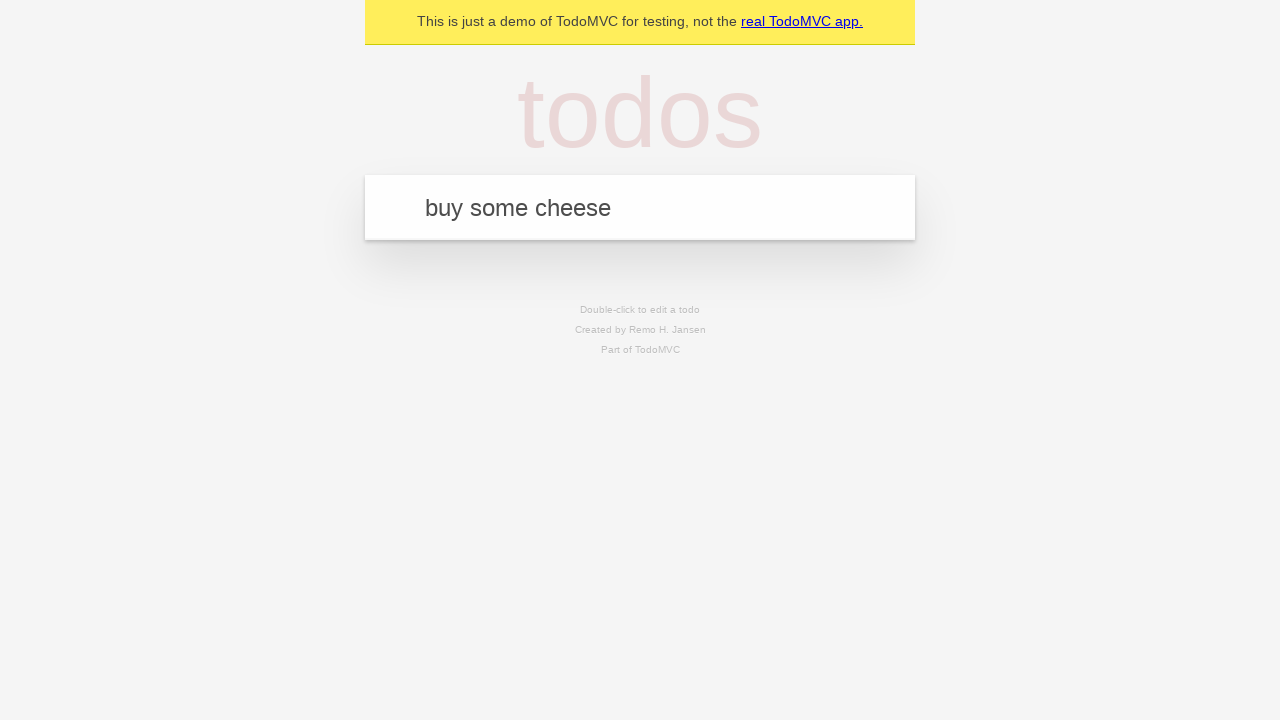

Pressed Enter to add first todo item on internal:attr=[placeholder="What needs to be done?"i]
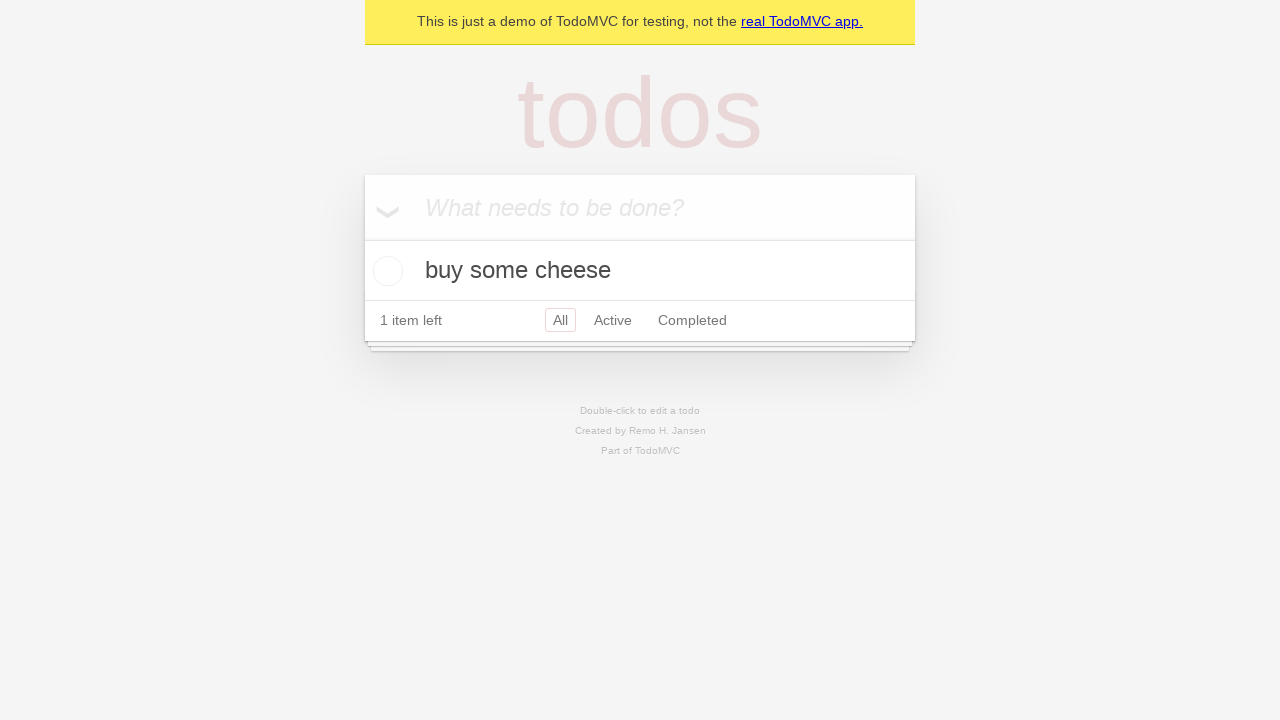

Filled todo input with 'feed the cat' on internal:attr=[placeholder="What needs to be done?"i]
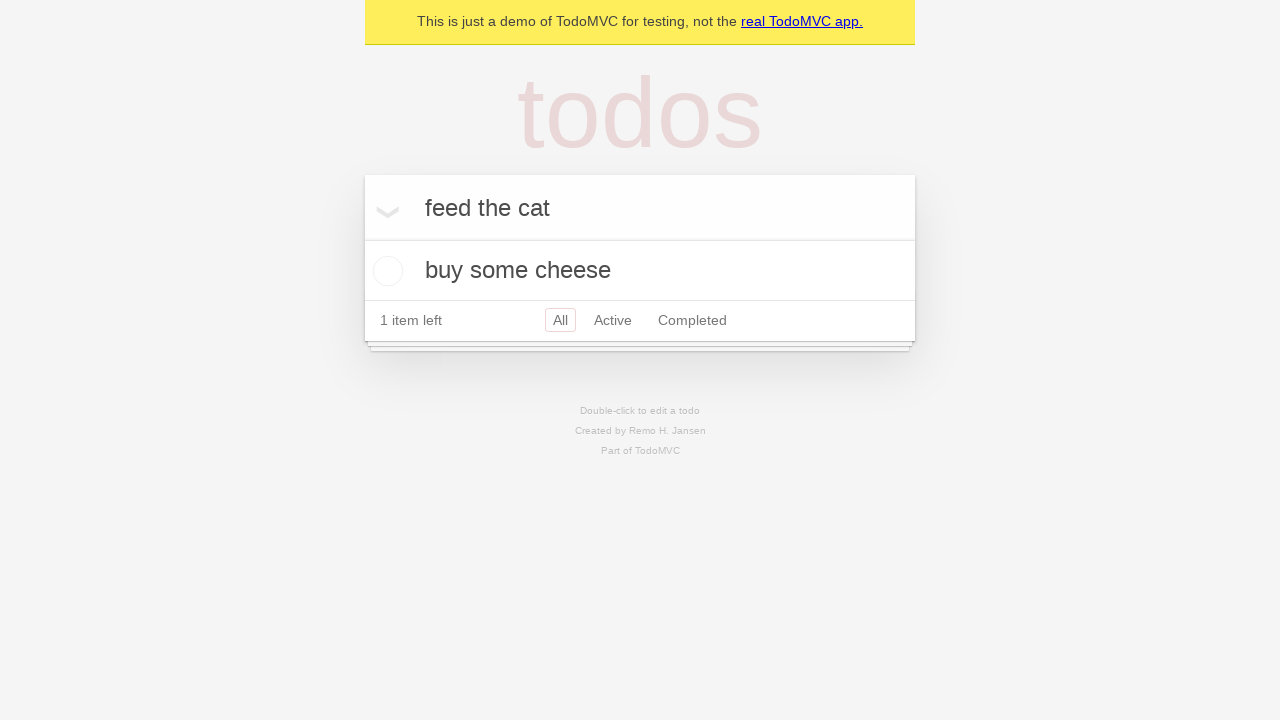

Pressed Enter to add second todo item on internal:attr=[placeholder="What needs to be done?"i]
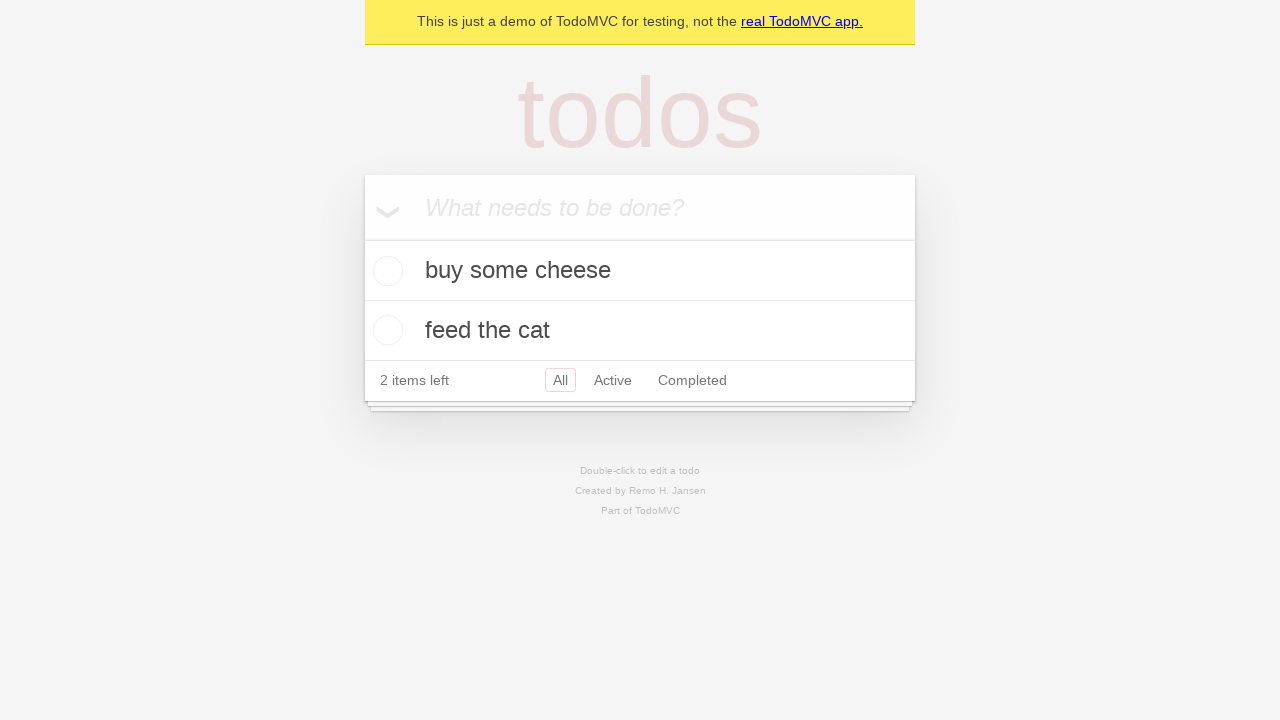

Todo items loaded and became visible
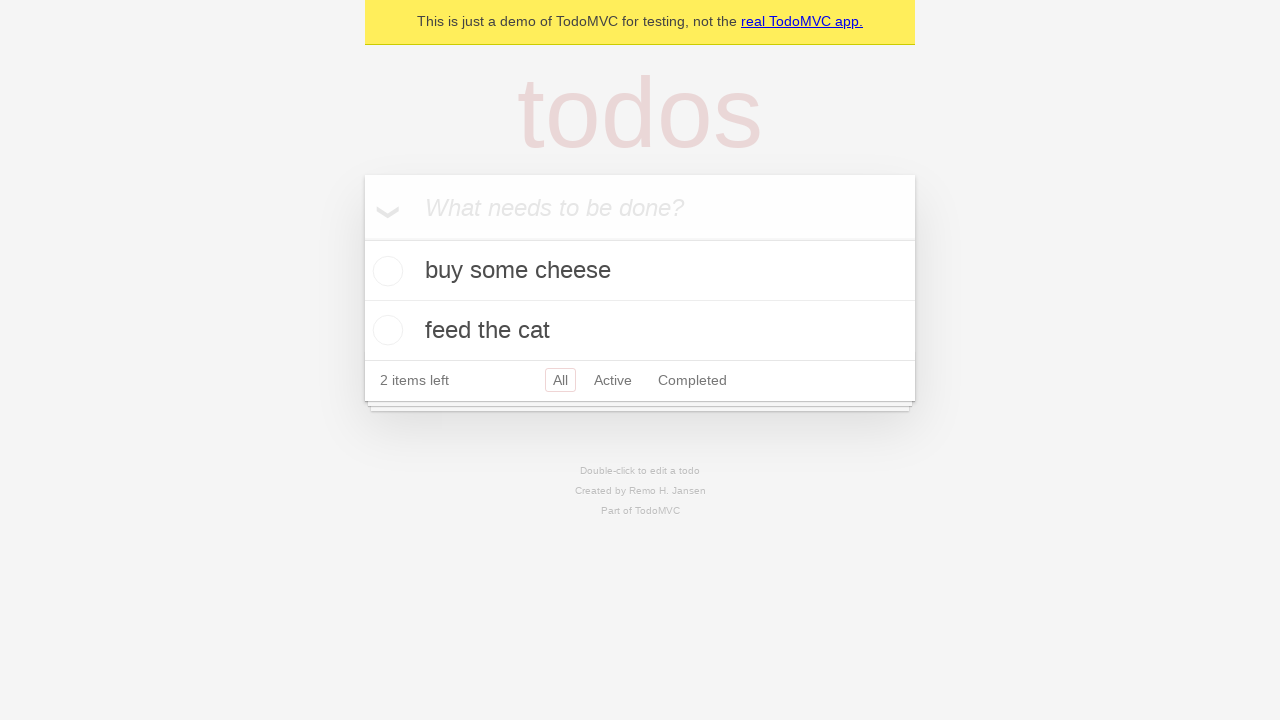

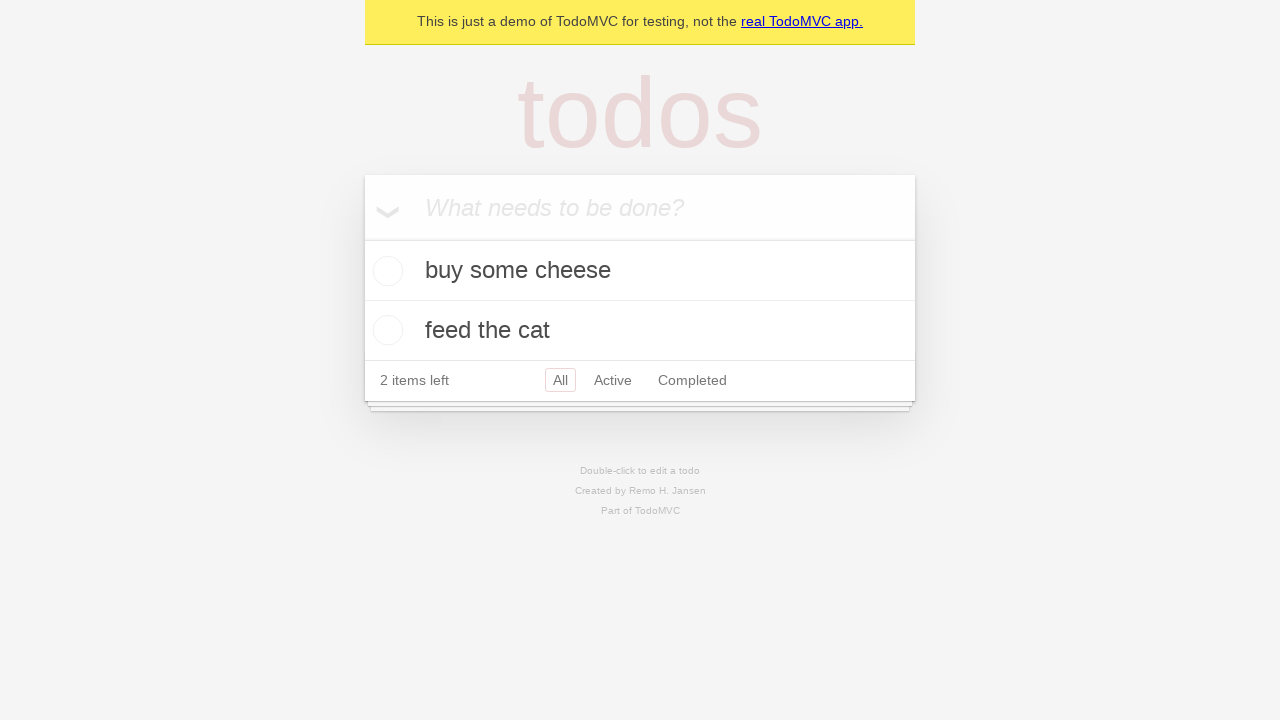